Tests drag and drop functionality by dragging an element from source to destination area

Starting URL: http://only-testing-blog.blogspot.in/2014/09/drag-and-drop.html

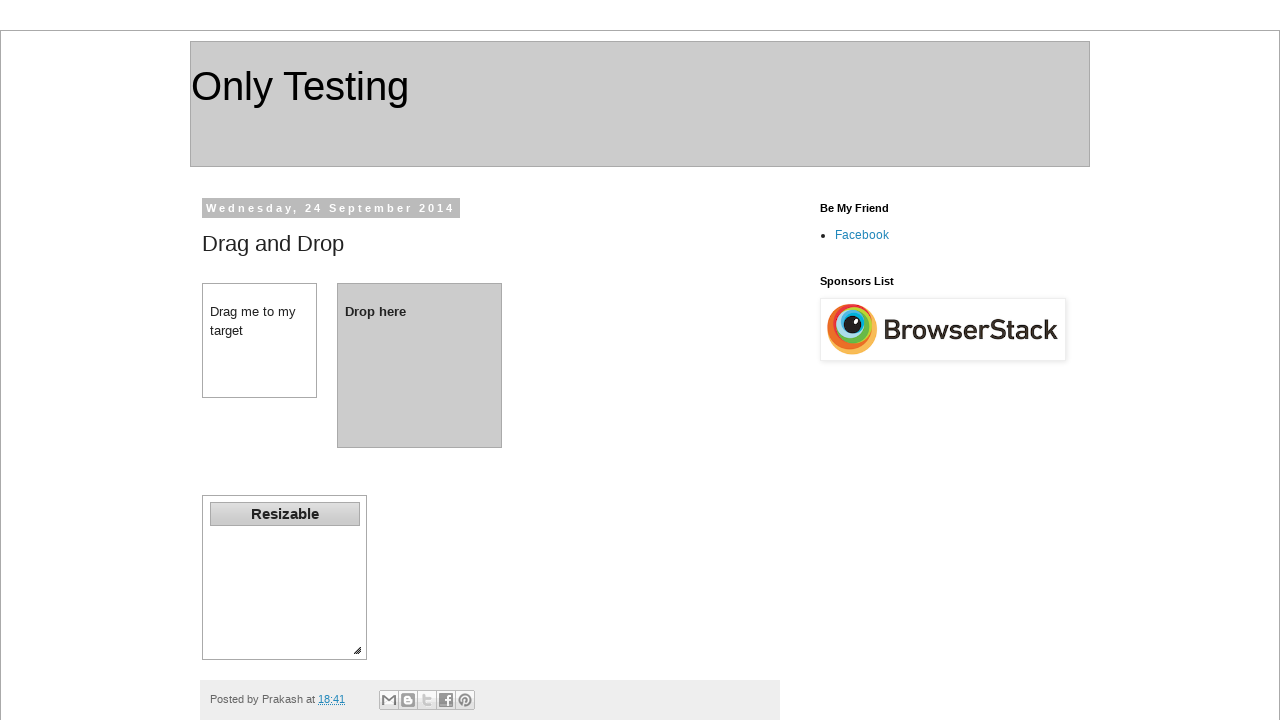

Navigated to drag and drop test page
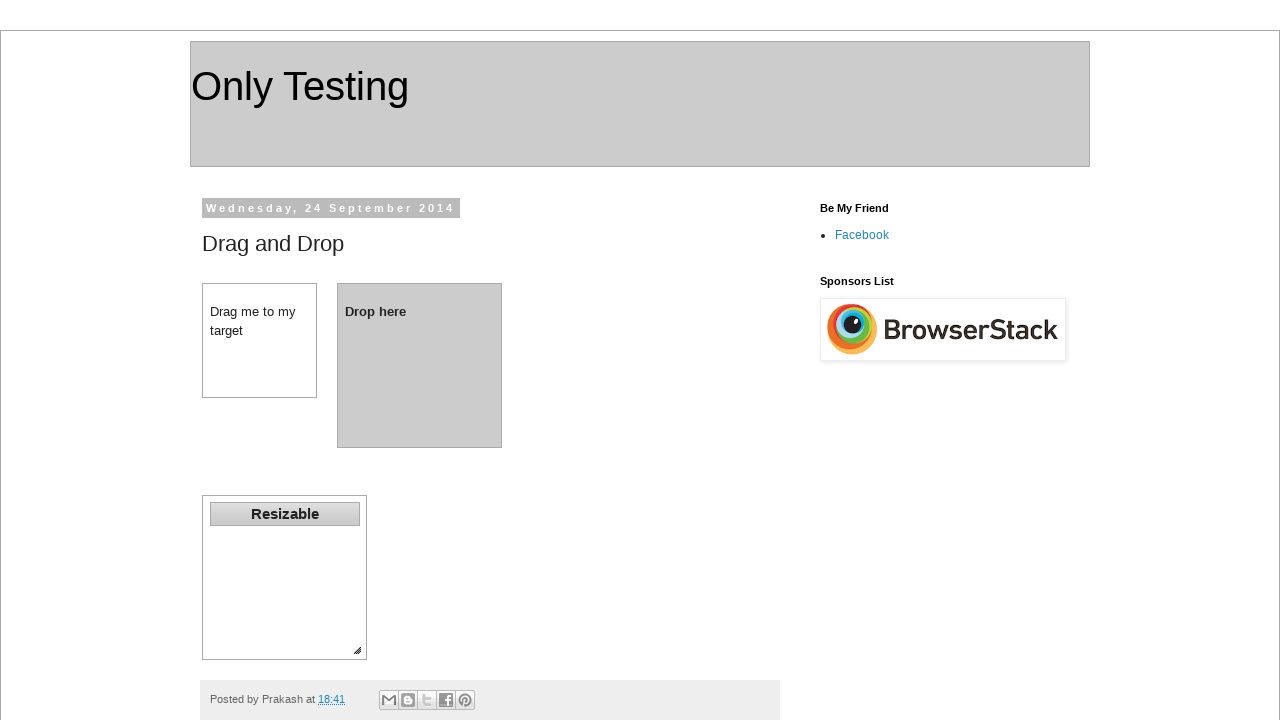

Located source element for drag operation
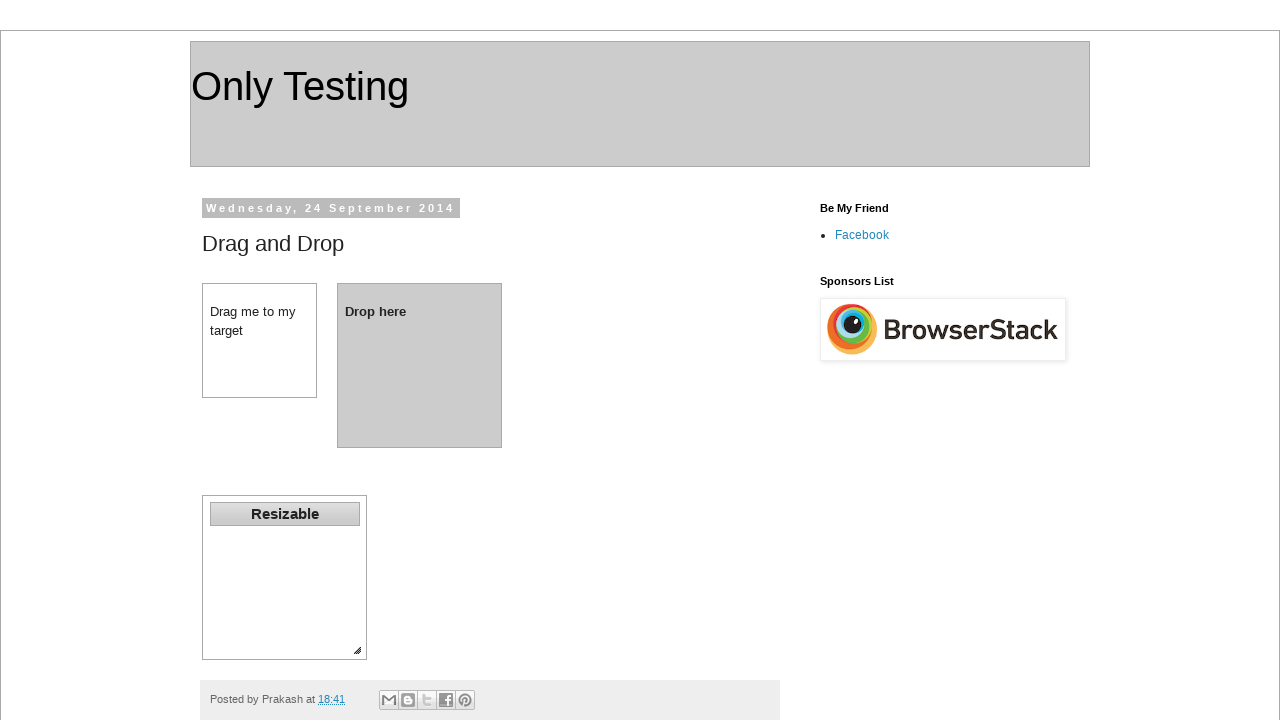

Located destination element for drop operation
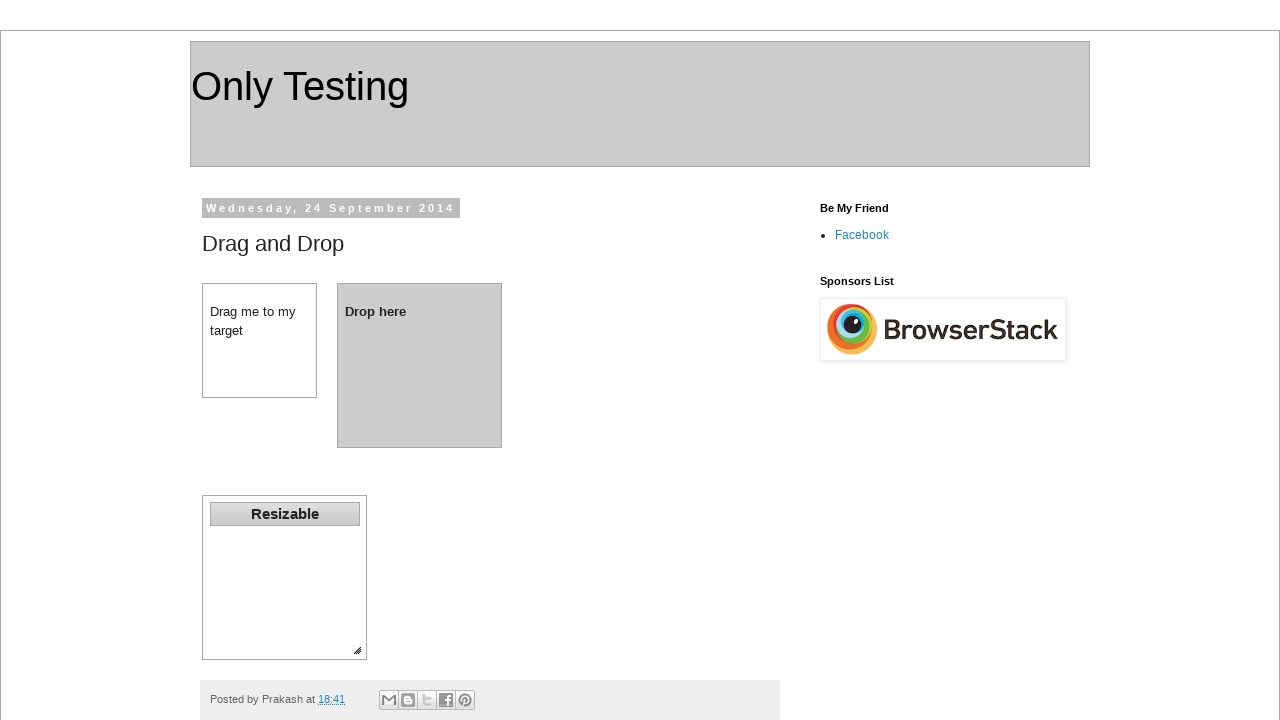

Dragged element from source to destination area at (420, 365)
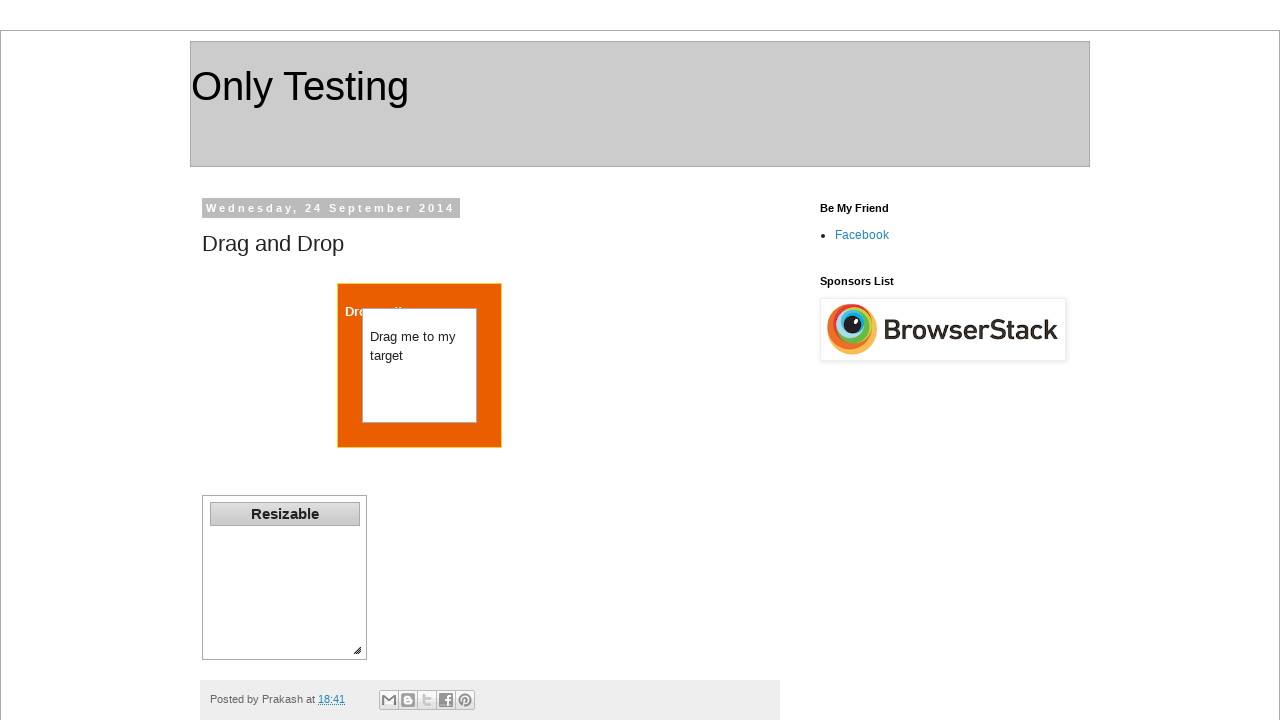

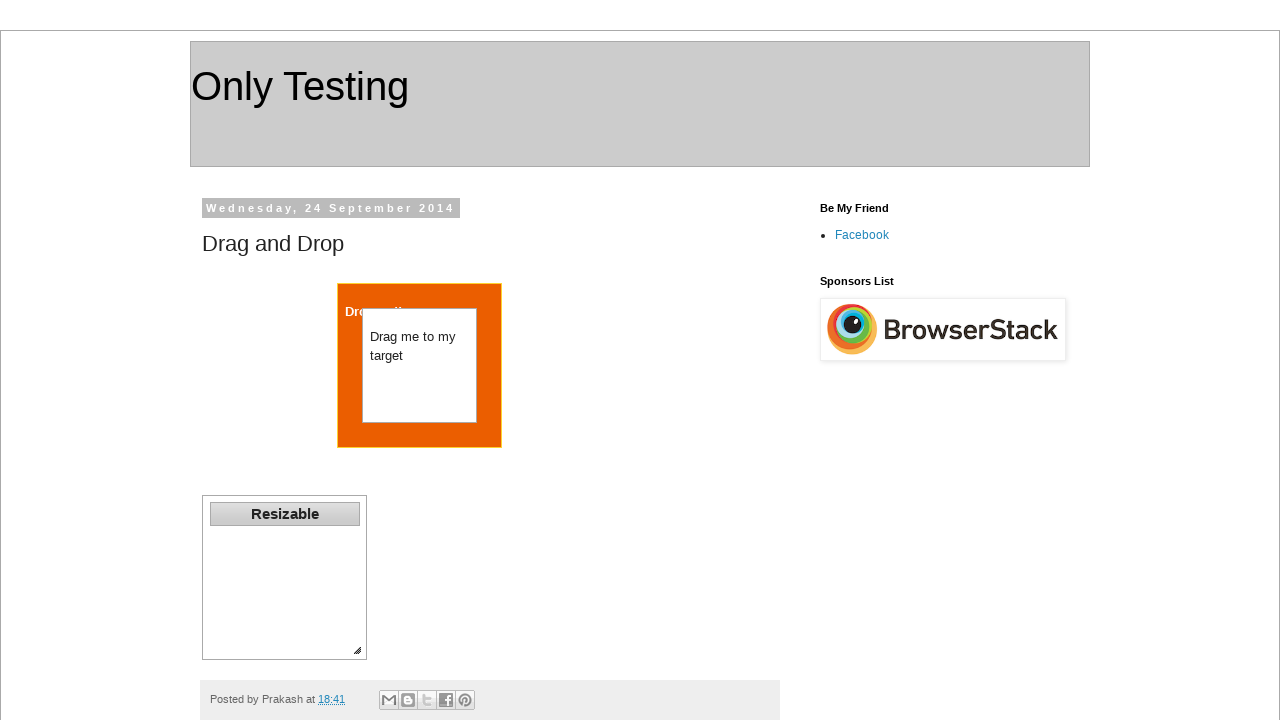